Navigates to WebdriverIO website and verifies page loaded (originally a visual comparison test)

Starting URL: https://webdriver.io

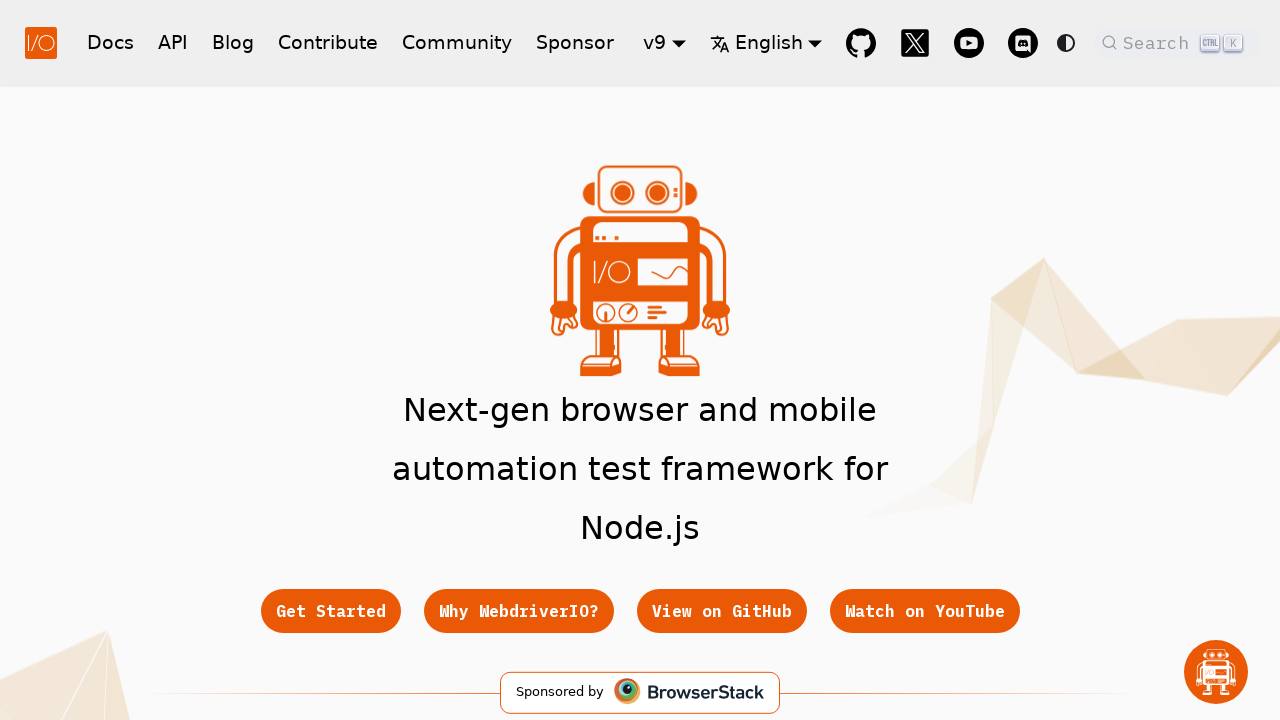

Waited for page to reach networkidle state
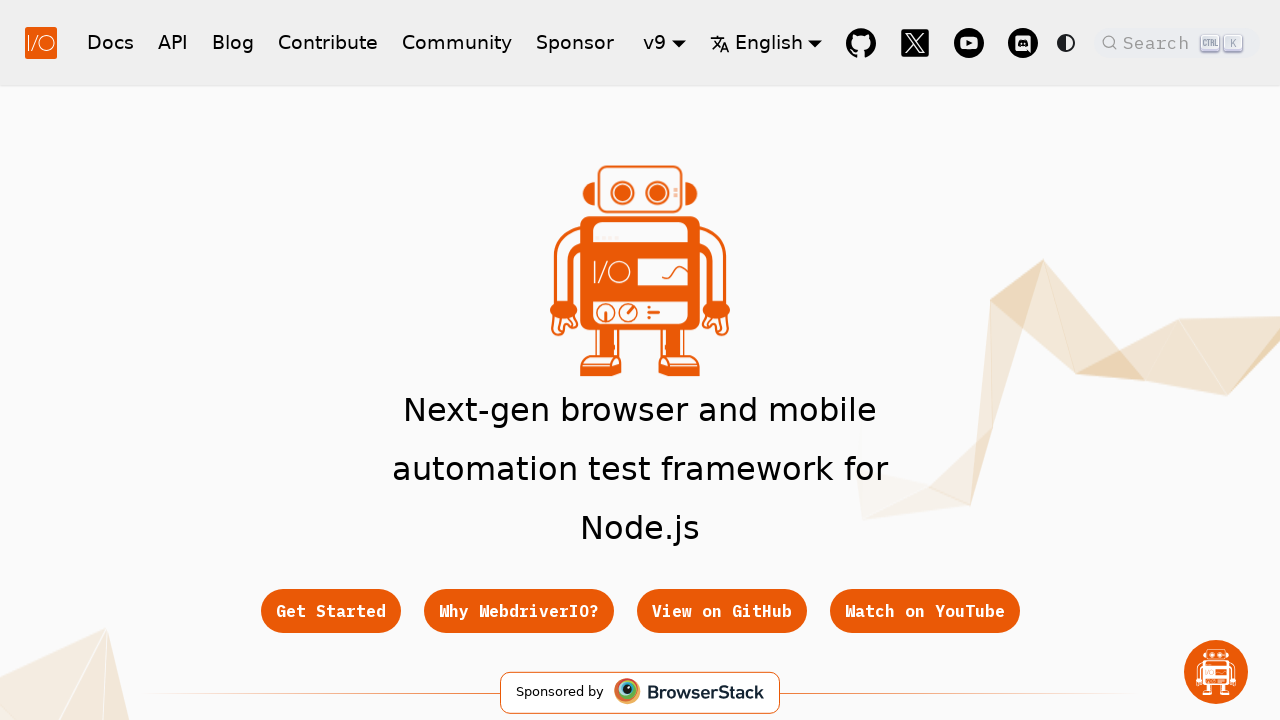

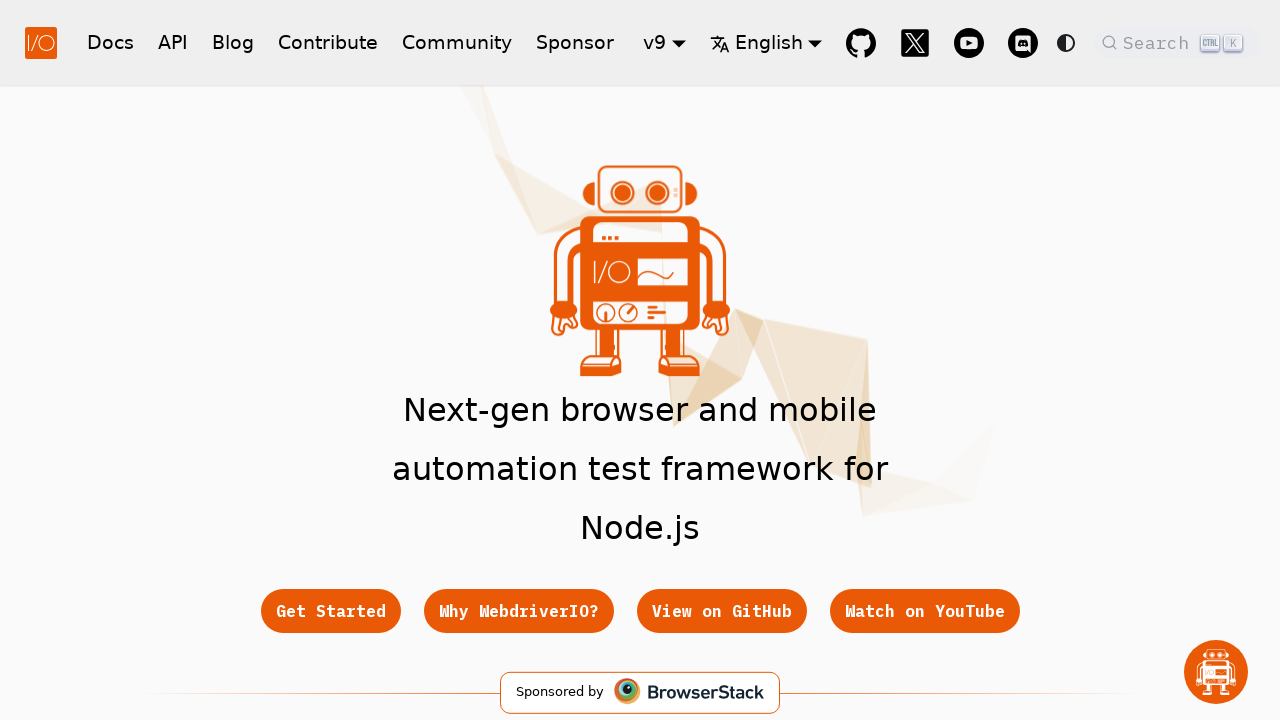